Tests table sorting functionality by clicking the amount column header and verifying the data is sorted correctly

Starting URL: https://demo.applitools.com/hackathon.html

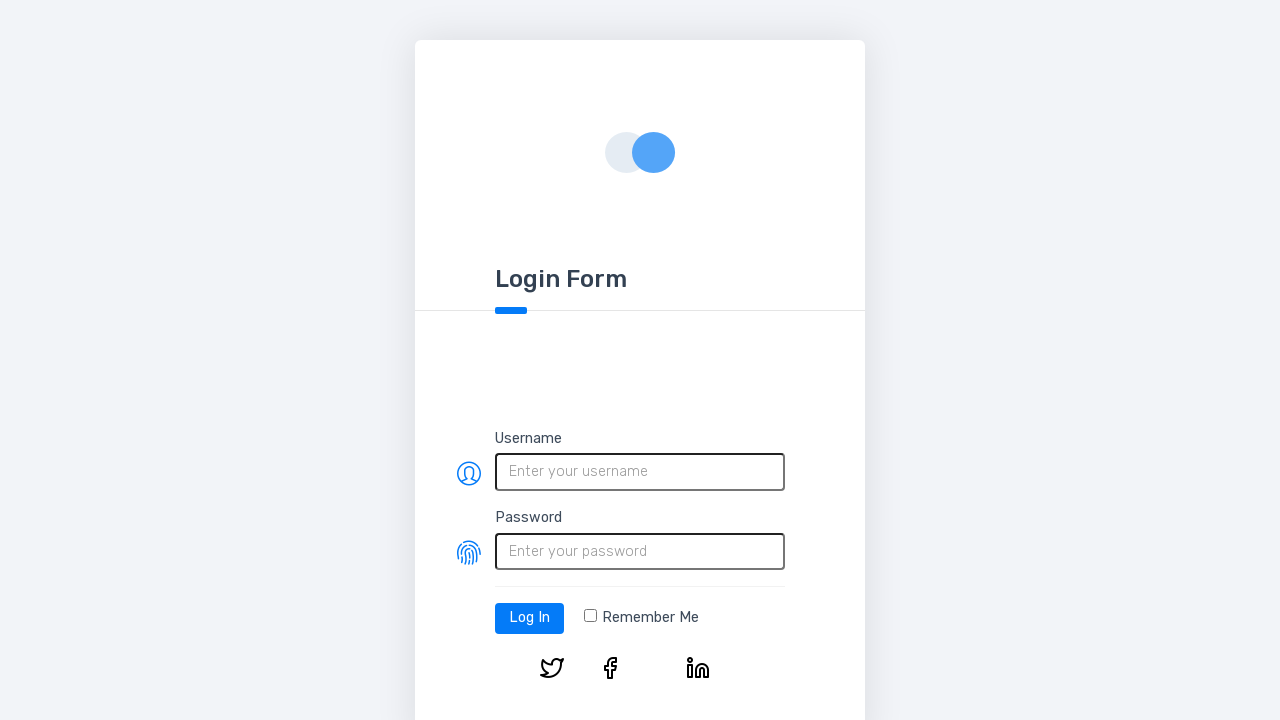

Filled username field with 'Admin' on #username
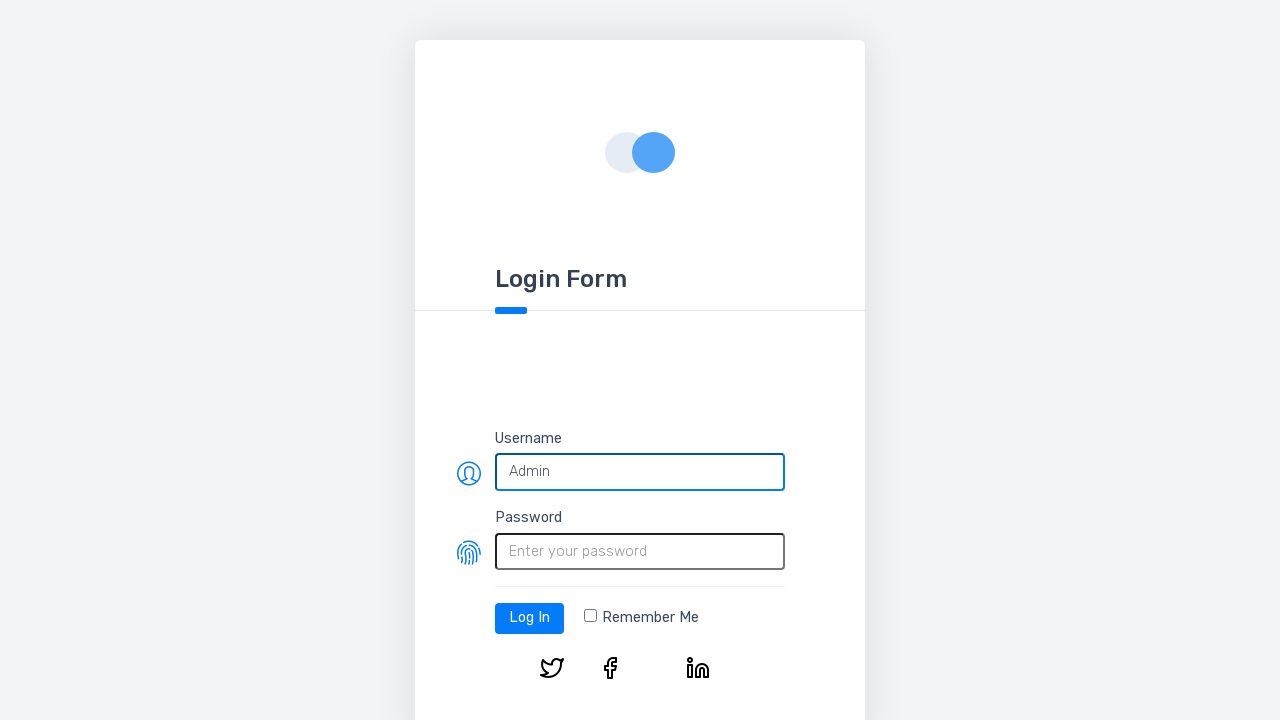

Filled password field with 'Admin' on #password
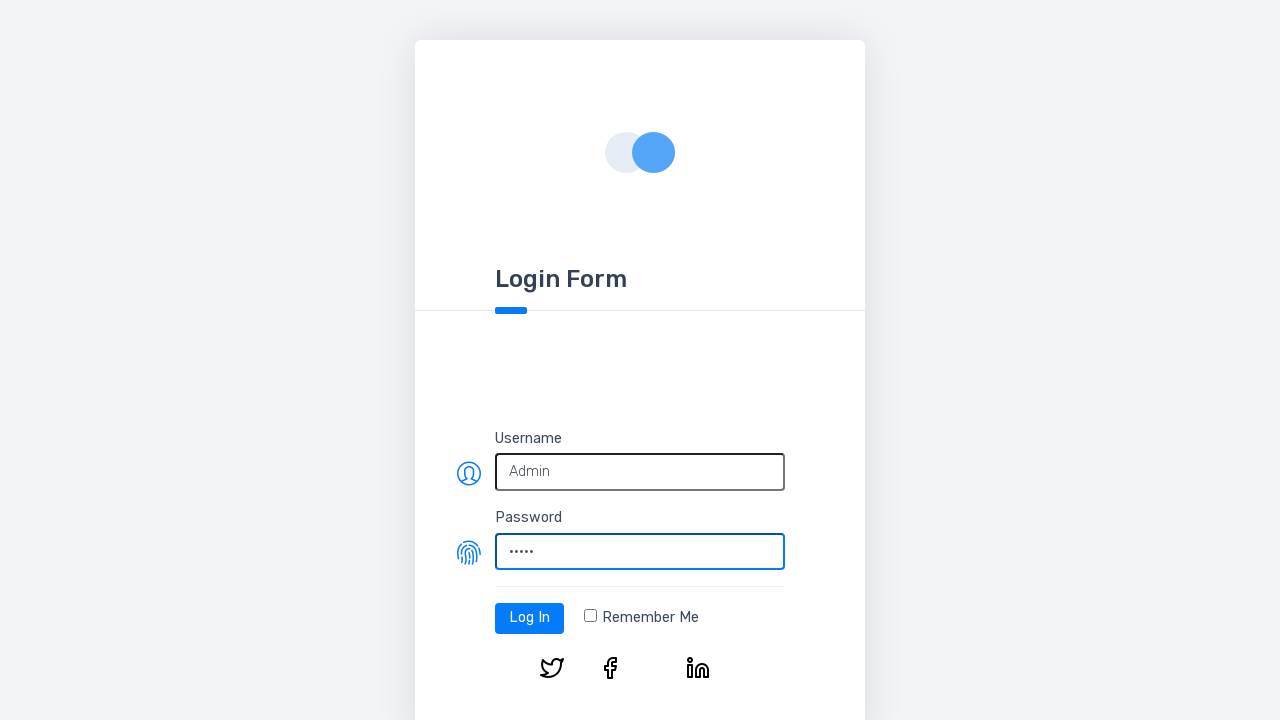

Pressed Enter to submit login form on #password
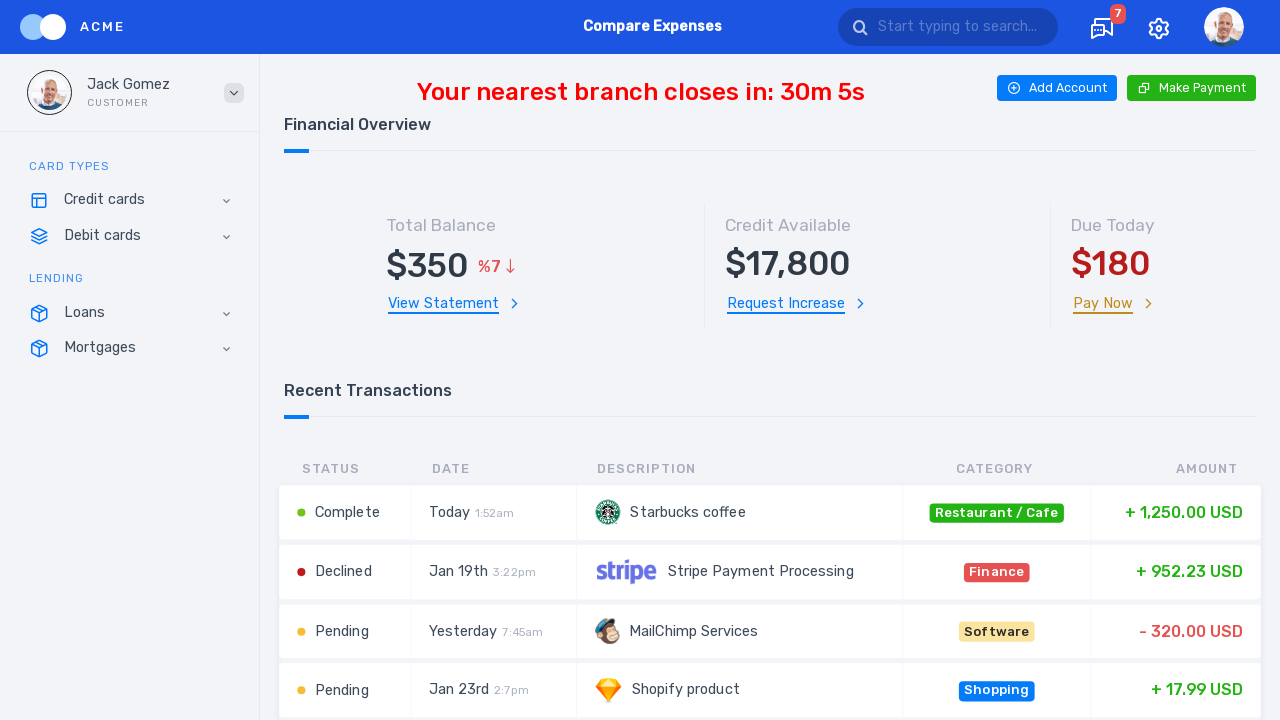

Transactions table loaded
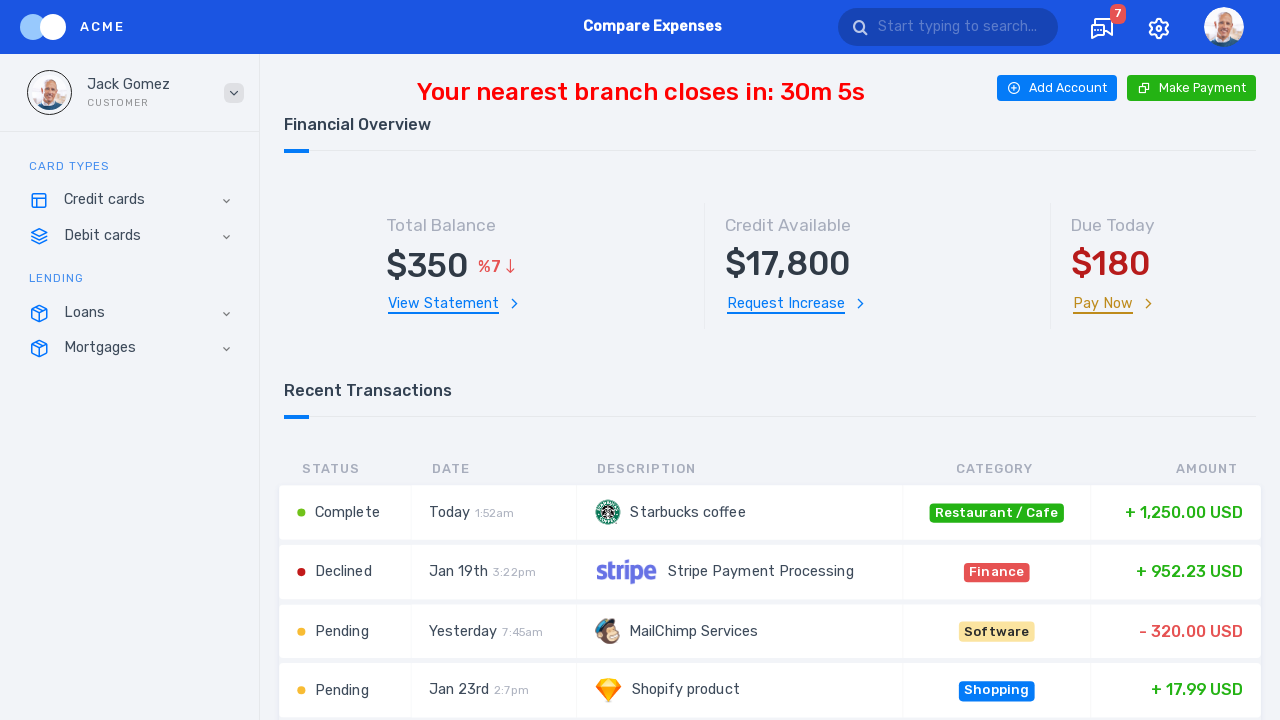

Retrieved all table rows before sorting
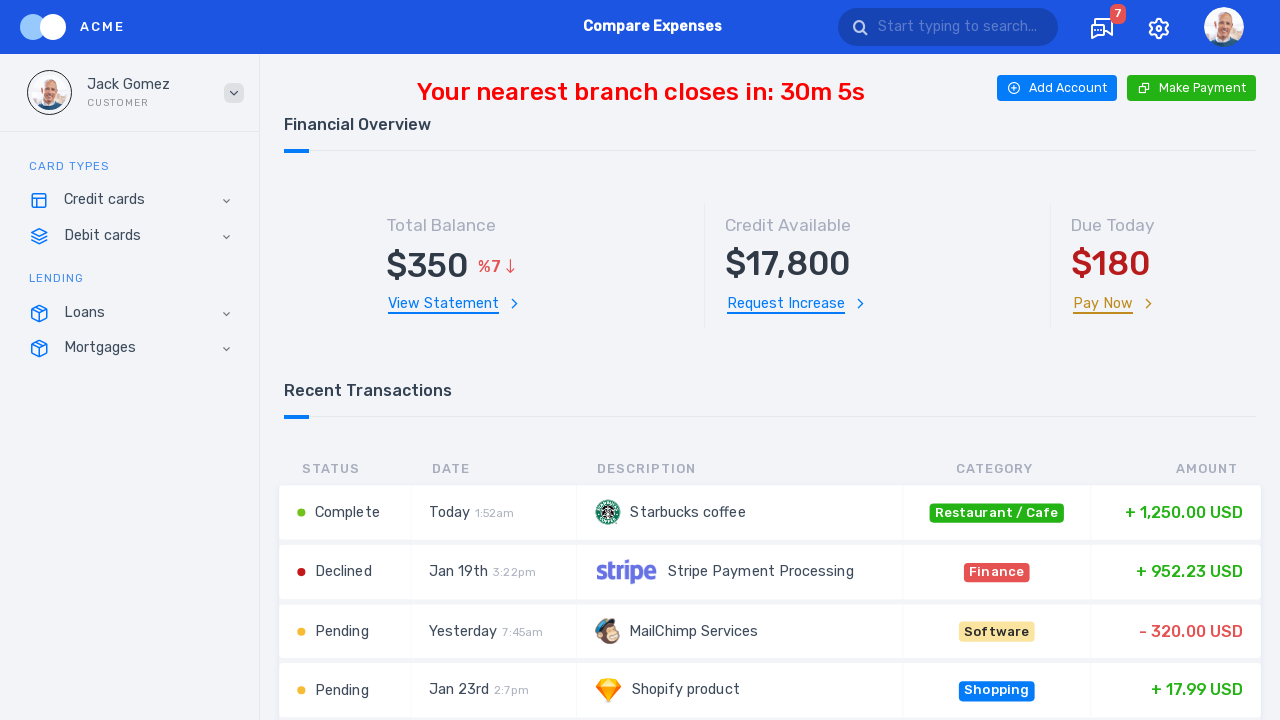

Extracted and stored table data before sorting
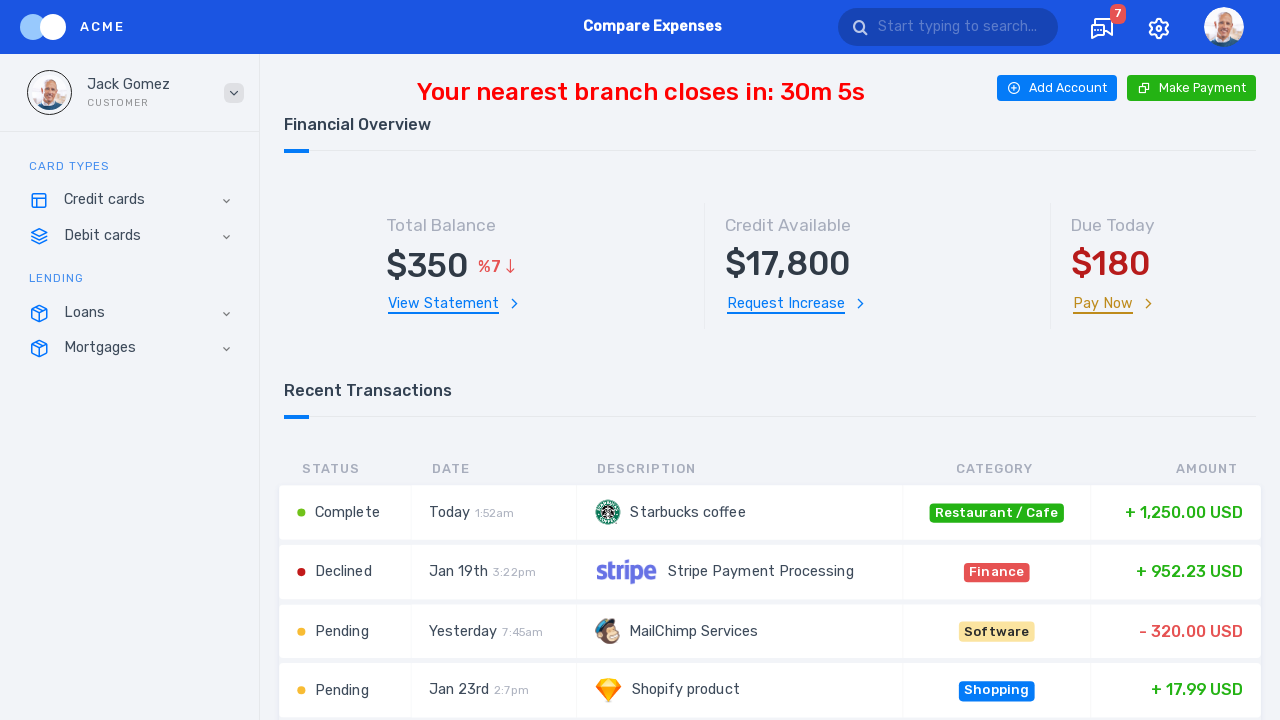

Clicked amount column header to sort table at (1172, 469) on #amount
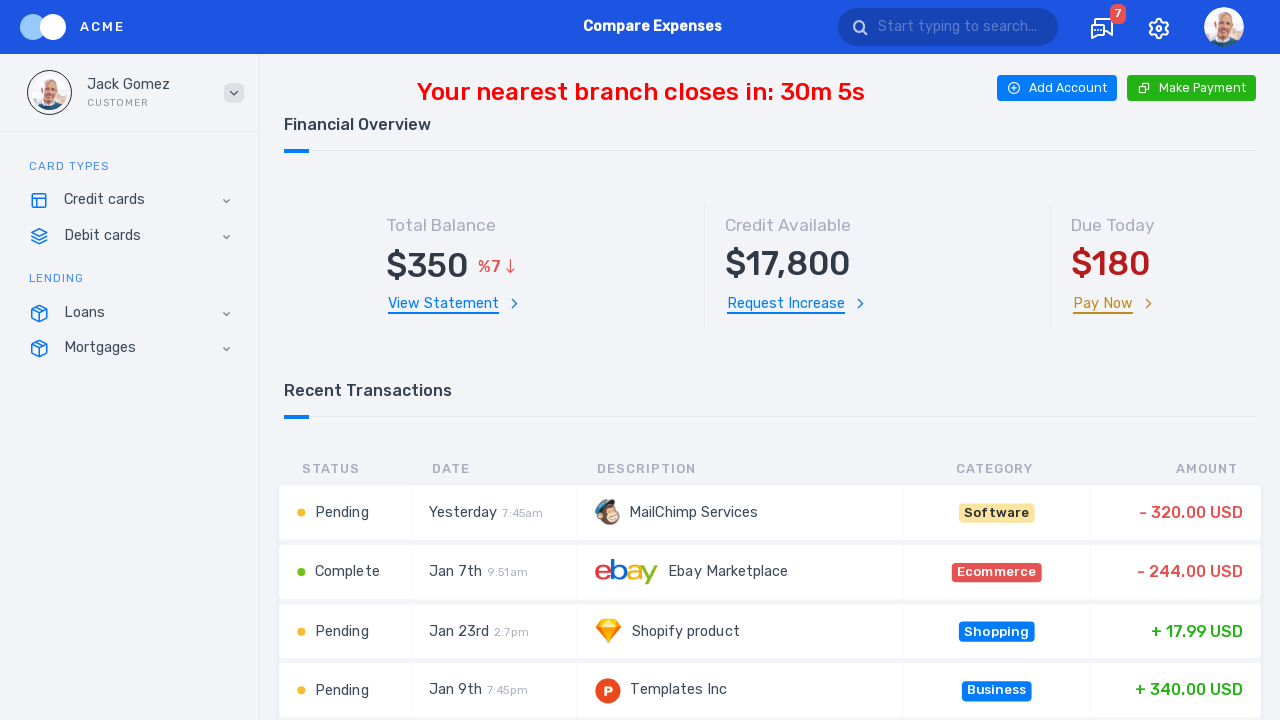

Retrieved all table rows after sorting
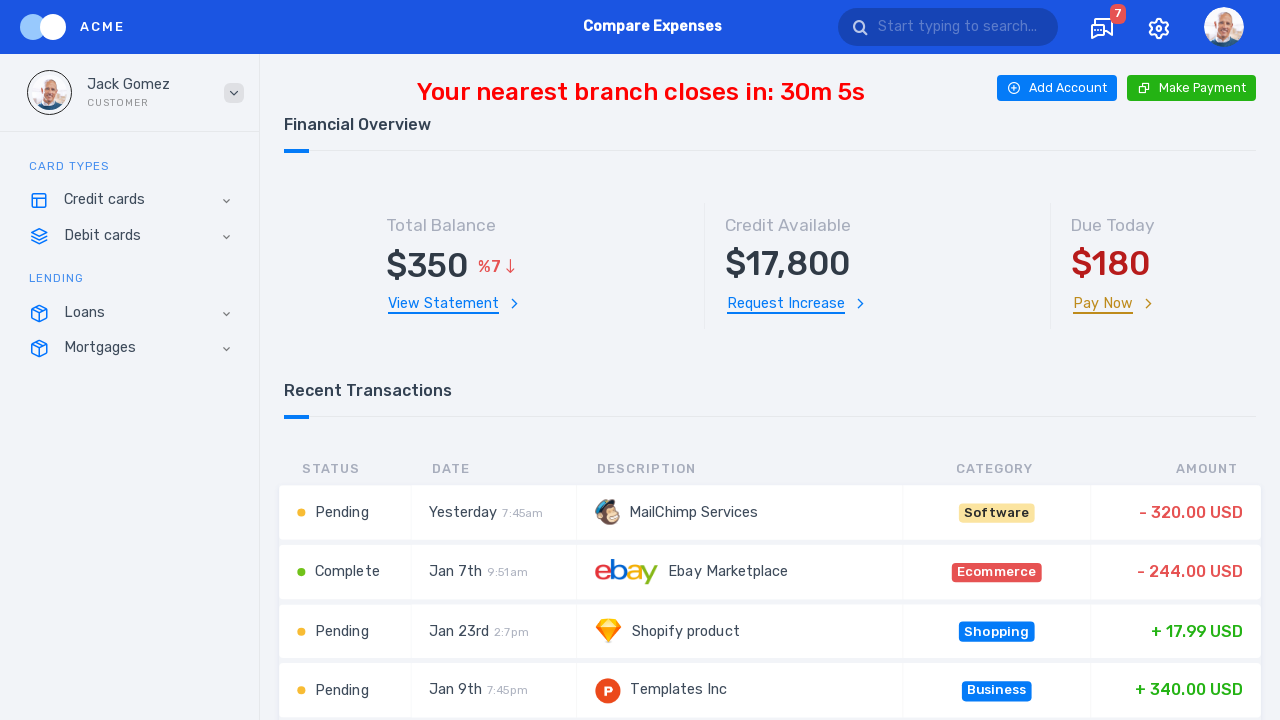

Extracted and stored table data after sorting
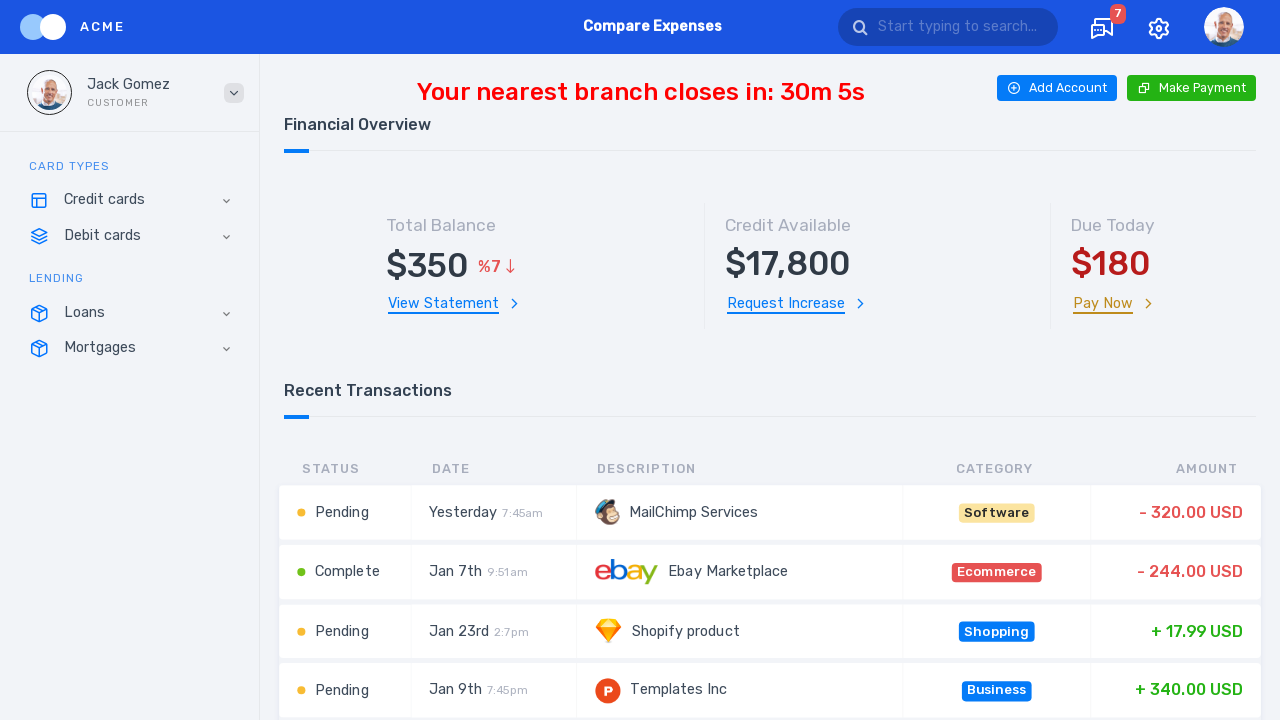

Verified data integrity - all original rows still present after sort
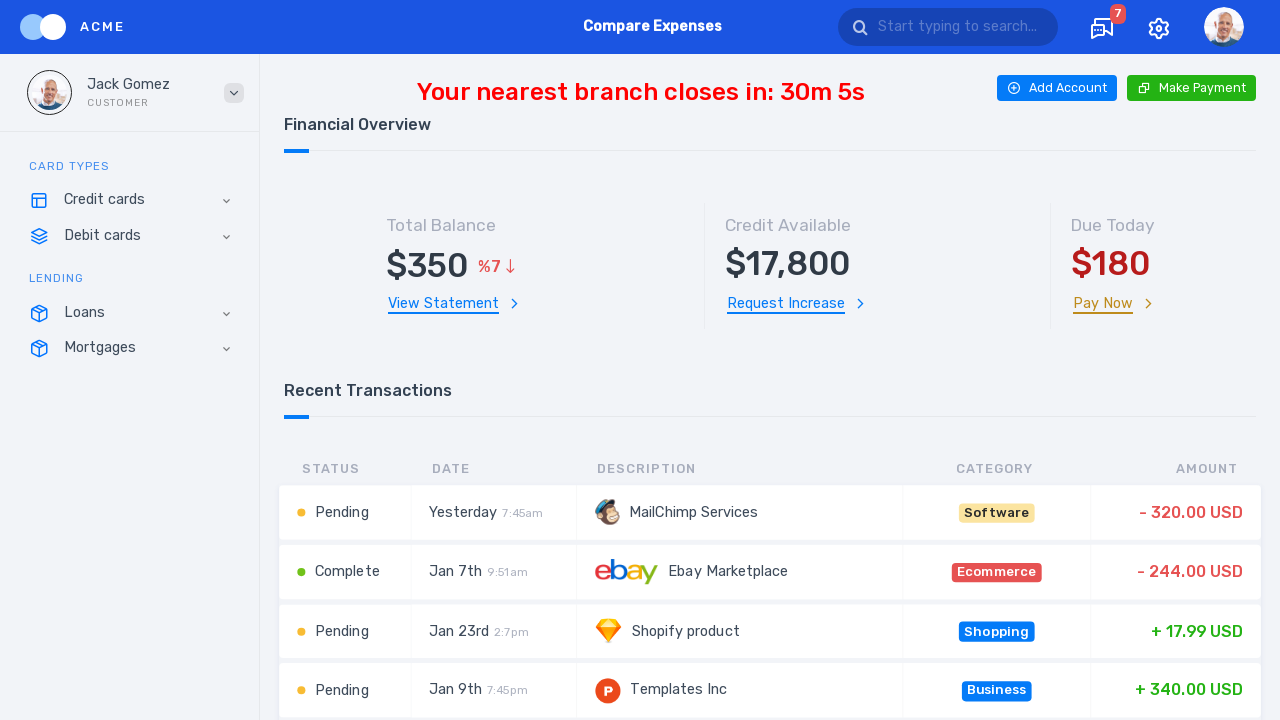

Extracted and parsed amount values from sorted table
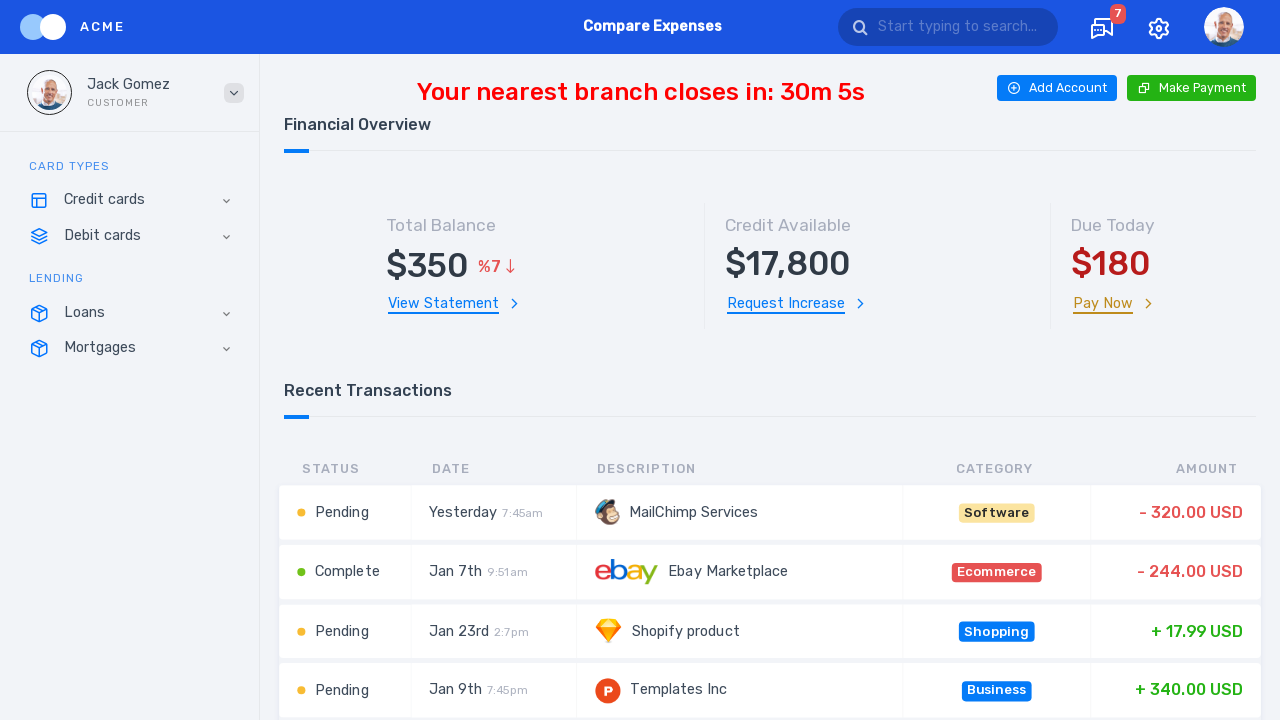

Verified amounts are sorted in ascending order
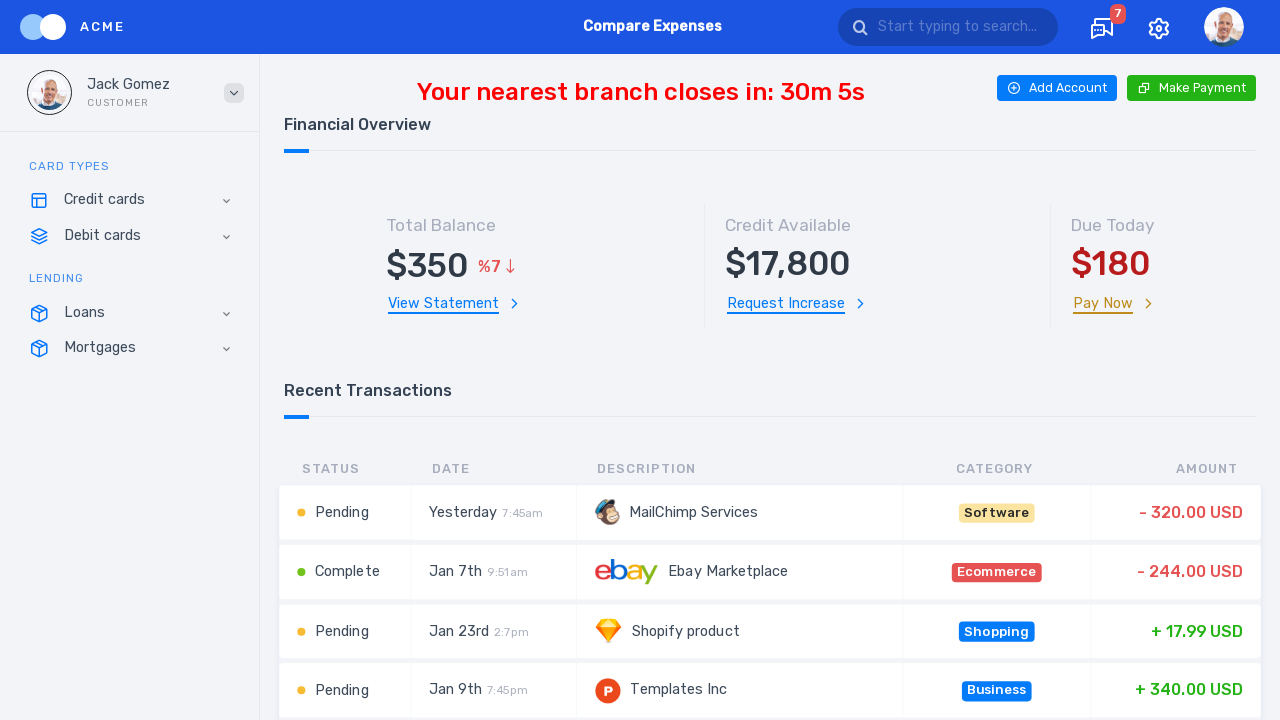

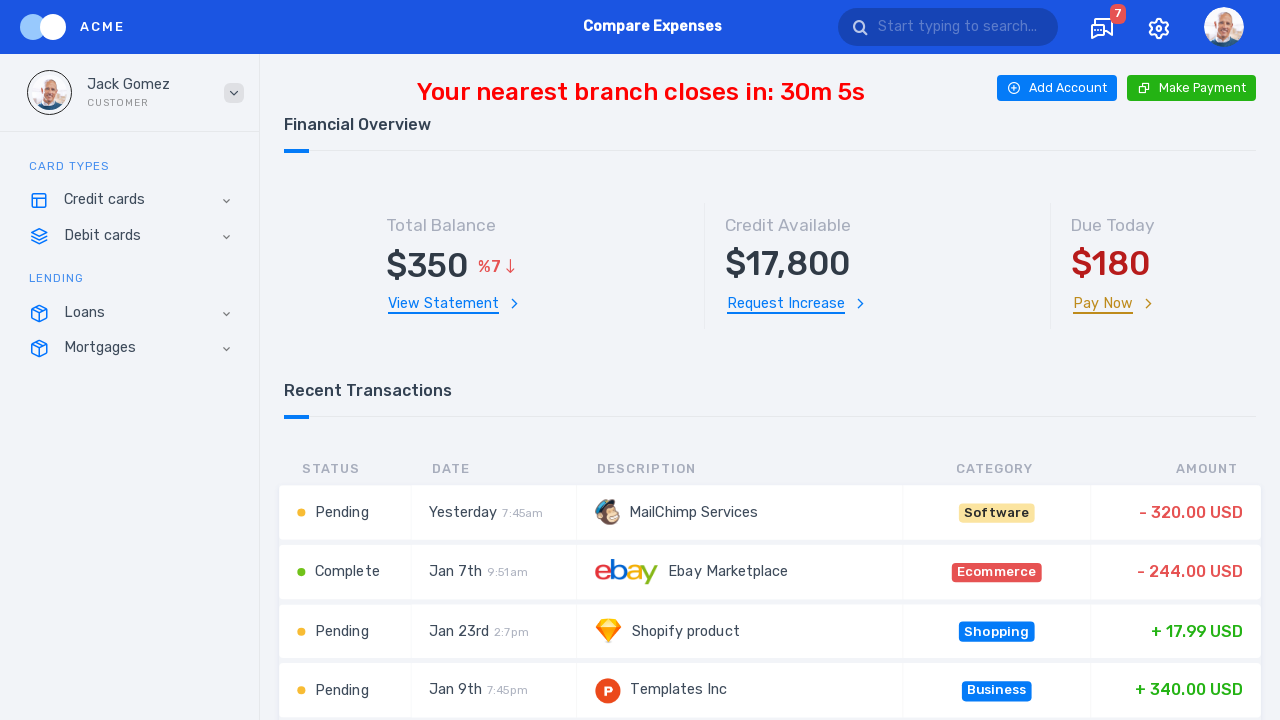